Tests checkbox functionality by navigating to the checkboxes page, checking one checkbox and unchecking another

Starting URL: https://practice.expandtesting.com/

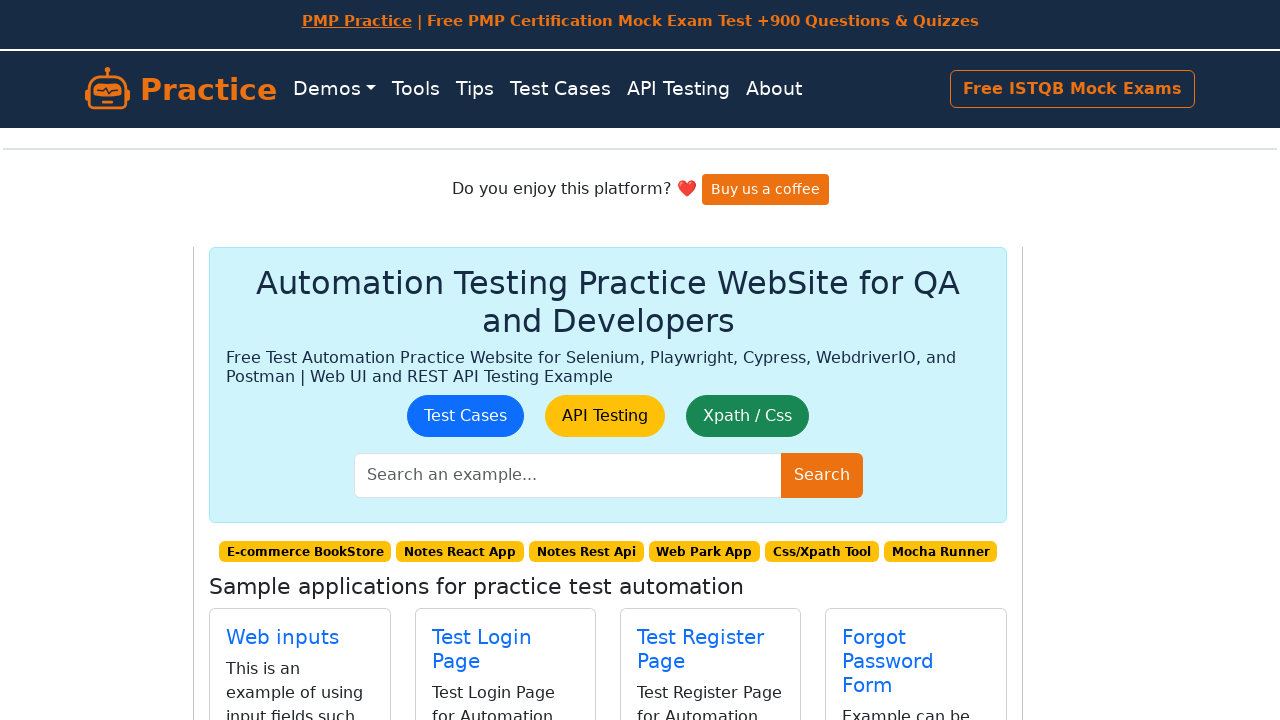

Clicked 'Check Boxes' link to navigate to checkbox page at (495, 400) on internal:text="Check Boxes"i
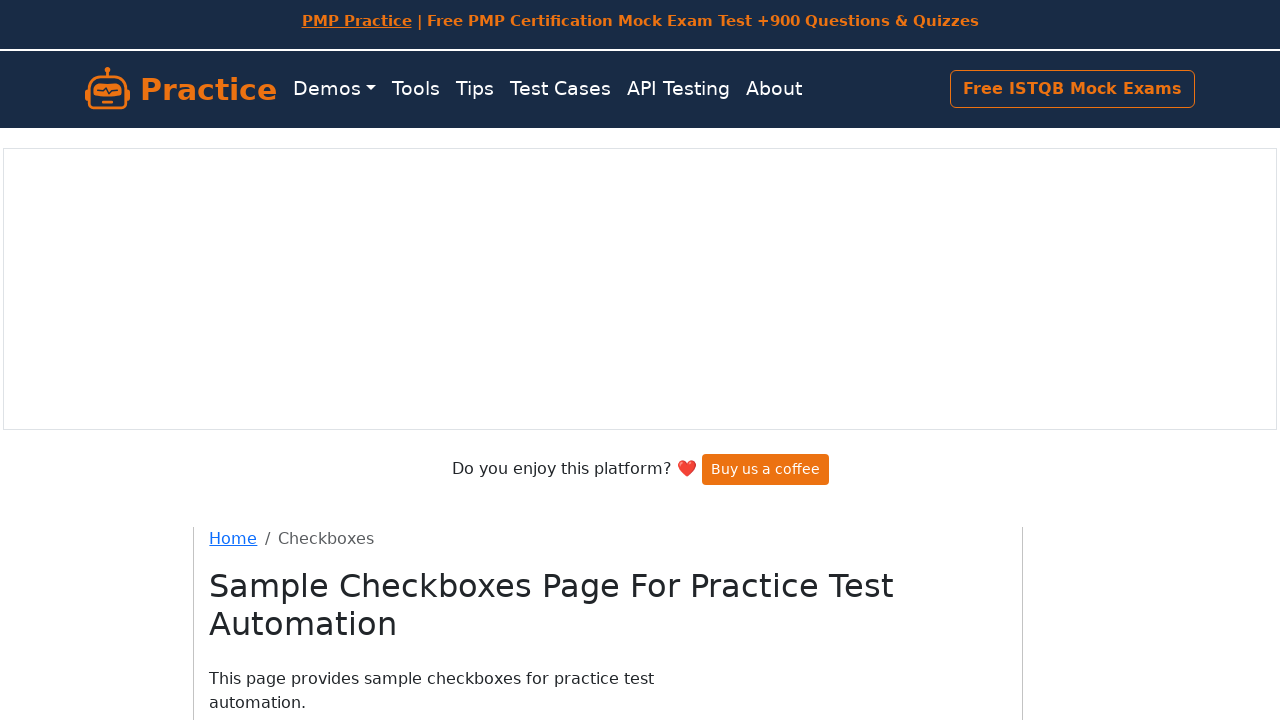

Checked the first checkbox at (280, 400) on xpath=//*[@id="checkboxes"]/label
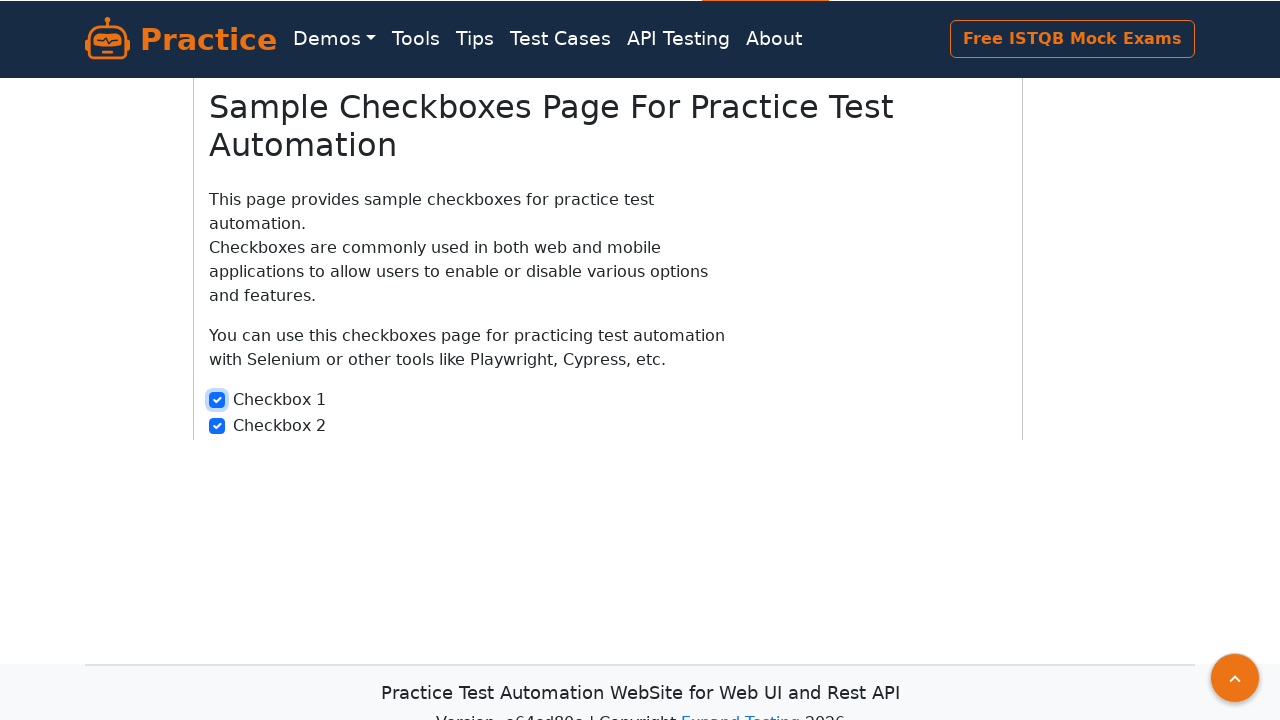

Unchecked the second checkbox at (217, 426) on xpath=//*[@id="checkbox2"]
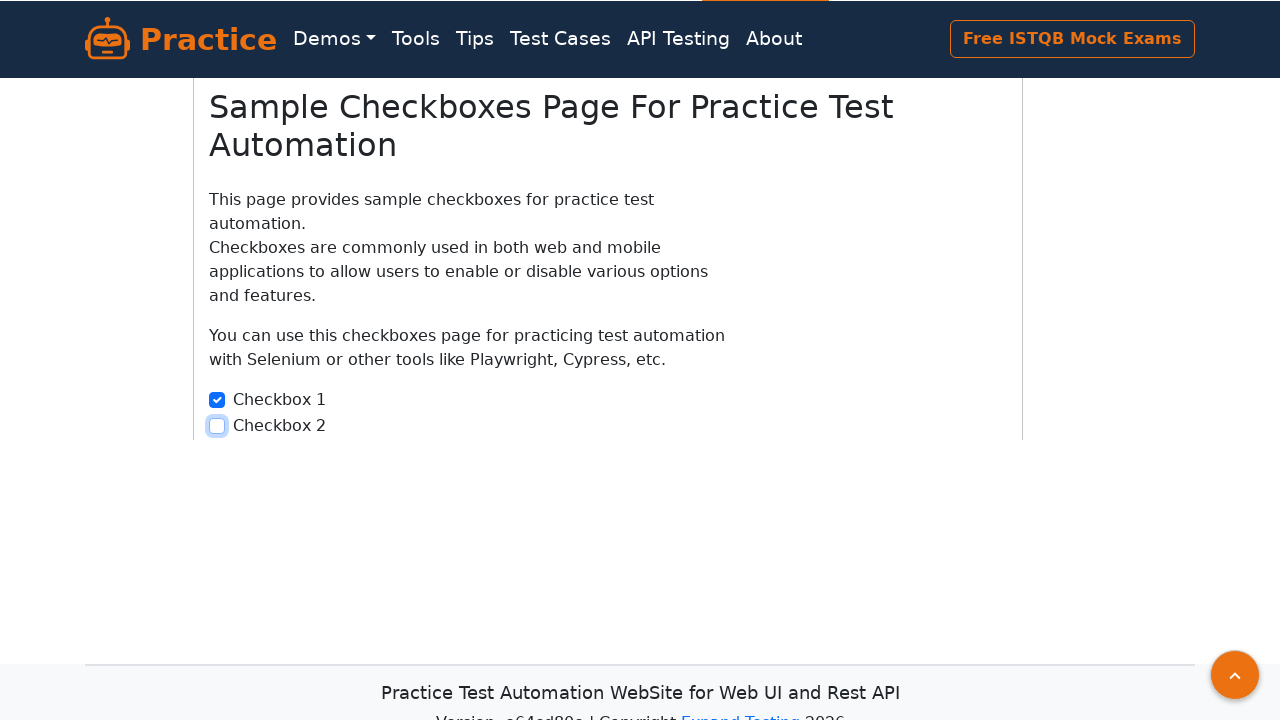

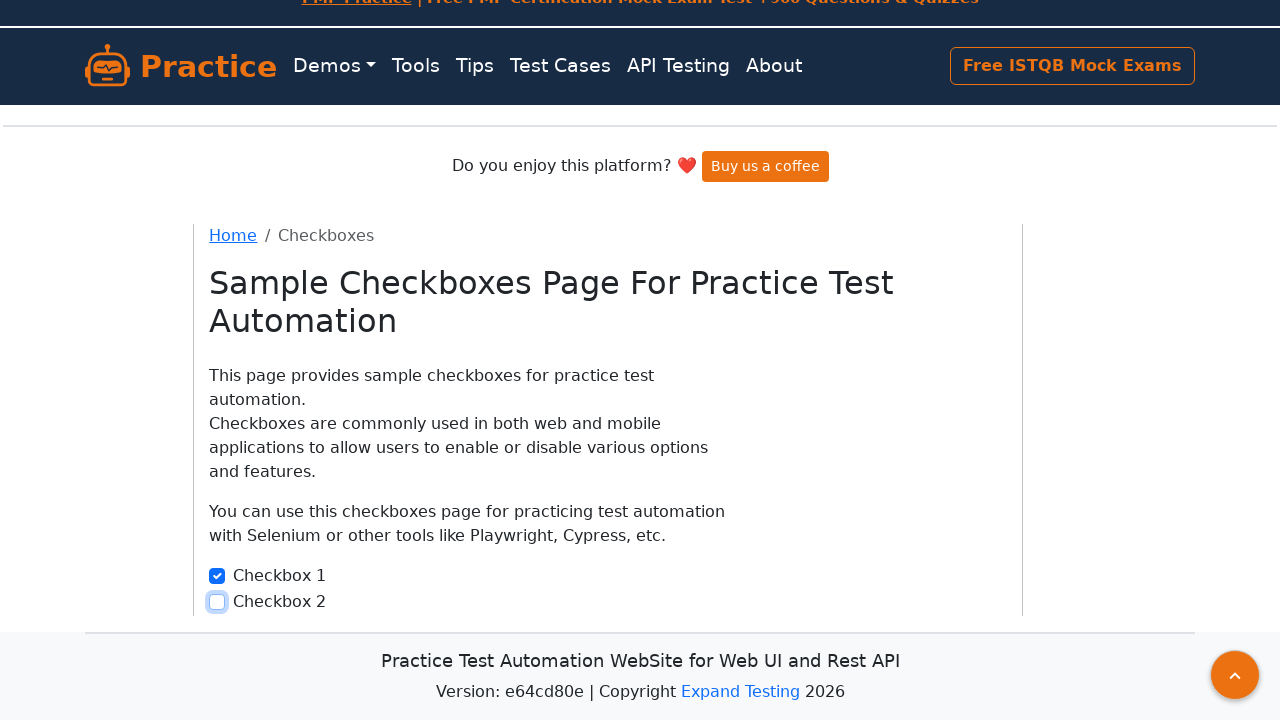